Tests drag and drop by offset functionality by dragging an element to specific coordinates

Starting URL: https://demoqa.com/dragabble

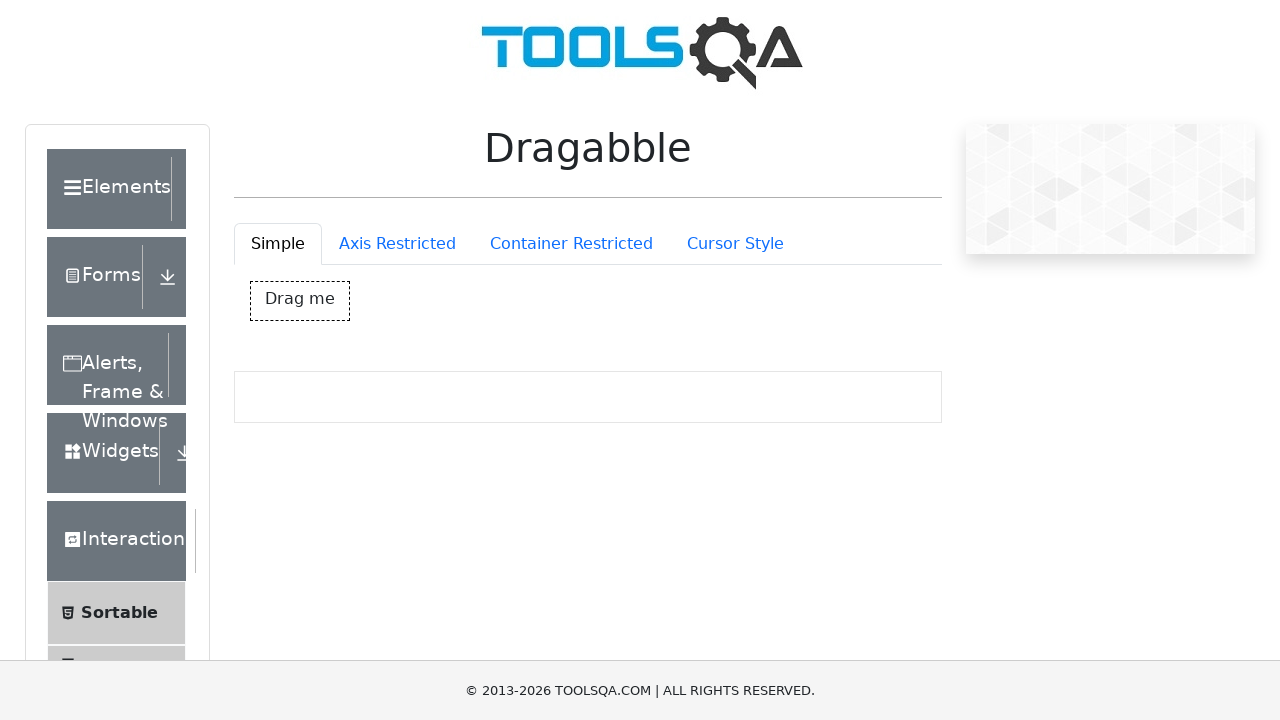

Located the draggable element
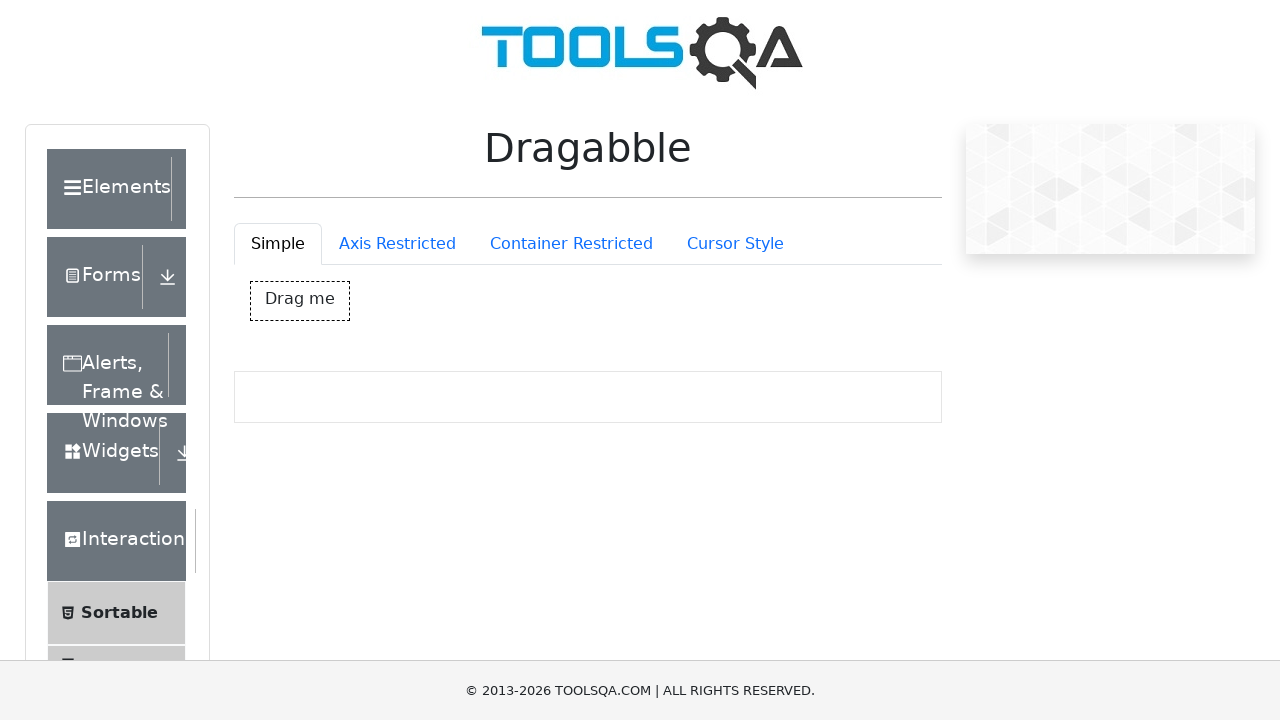

Retrieved bounding box coordinates of draggable element
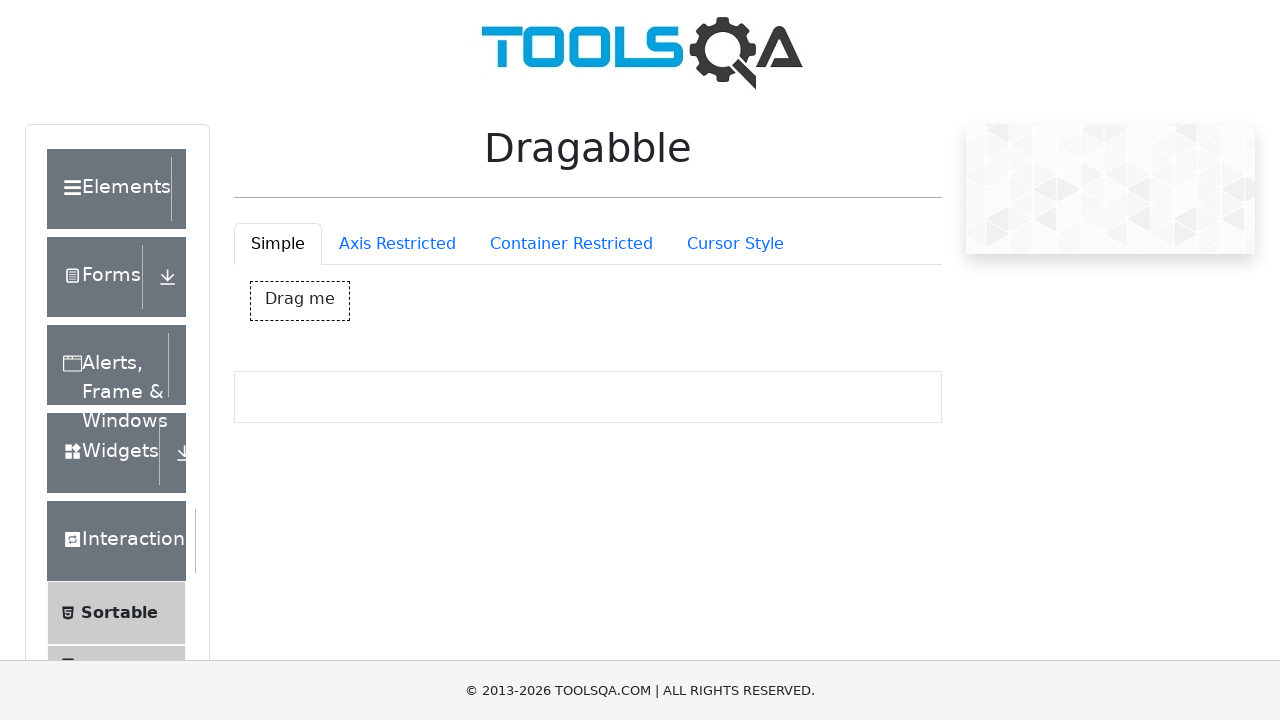

Moved mouse to center of draggable element at (300, 301)
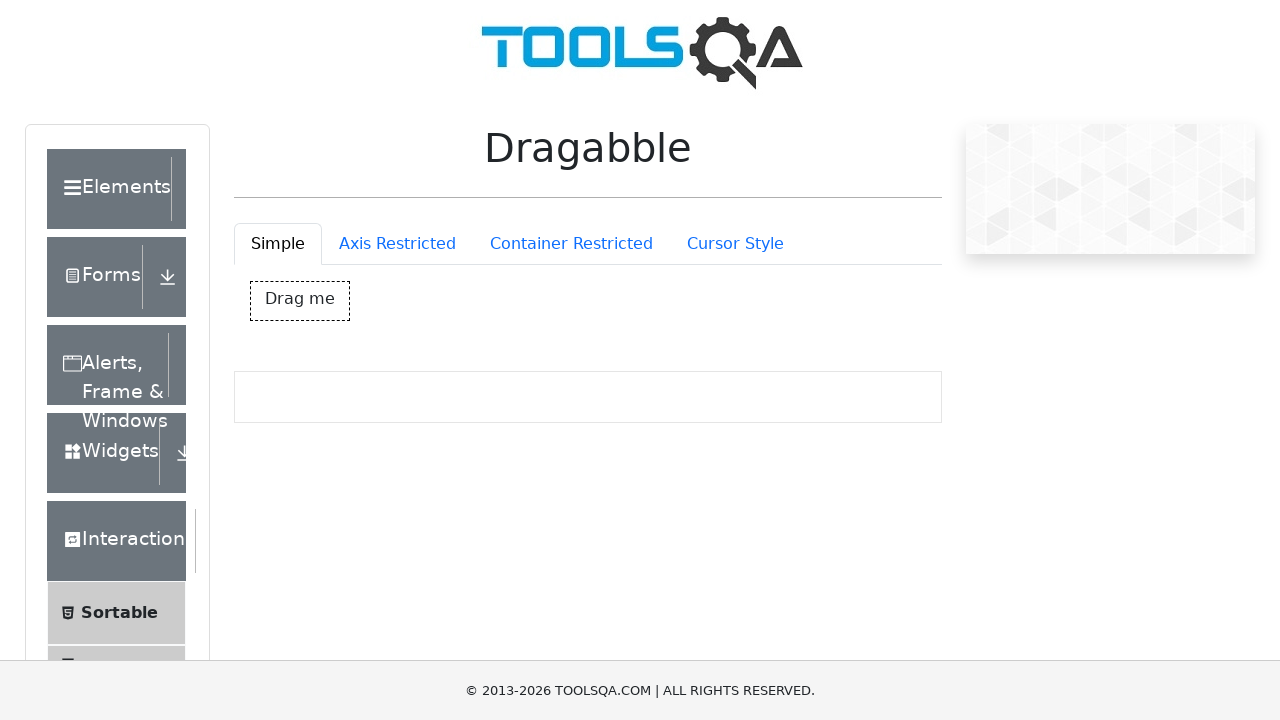

Pressed mouse button down to start dragging at (300, 301)
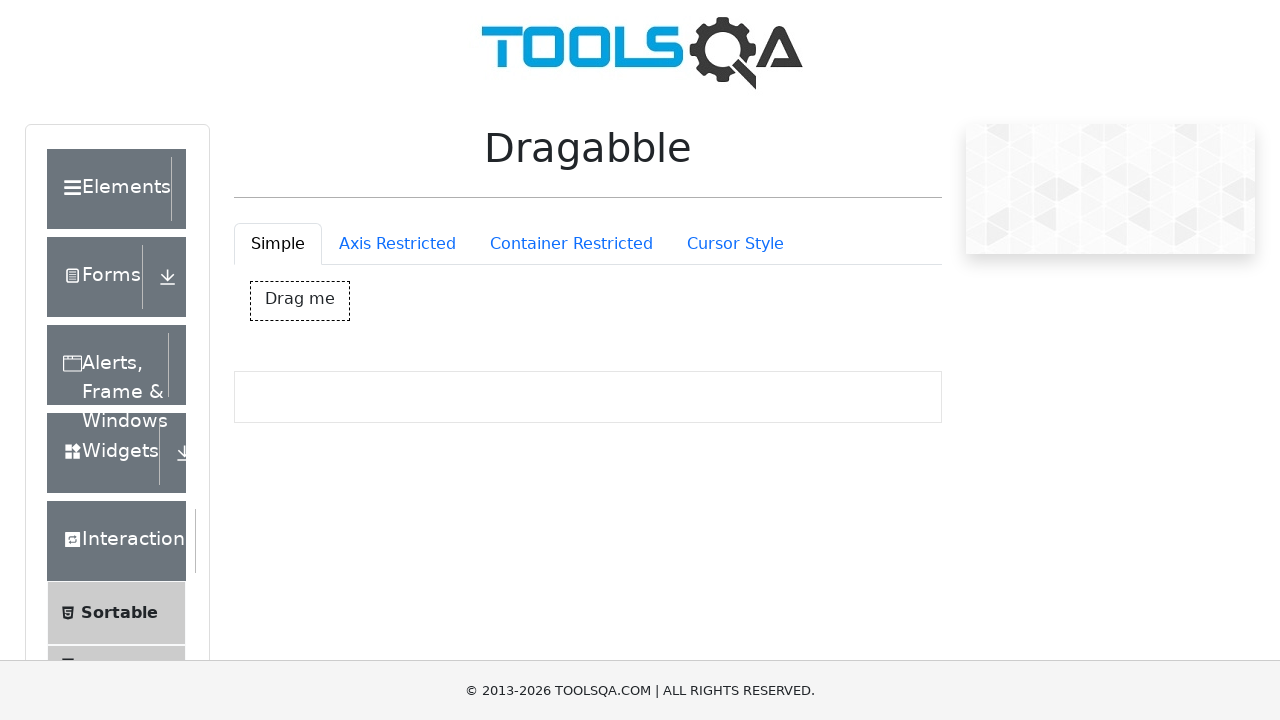

Dragged element by offset (100, 60) at (400, 361)
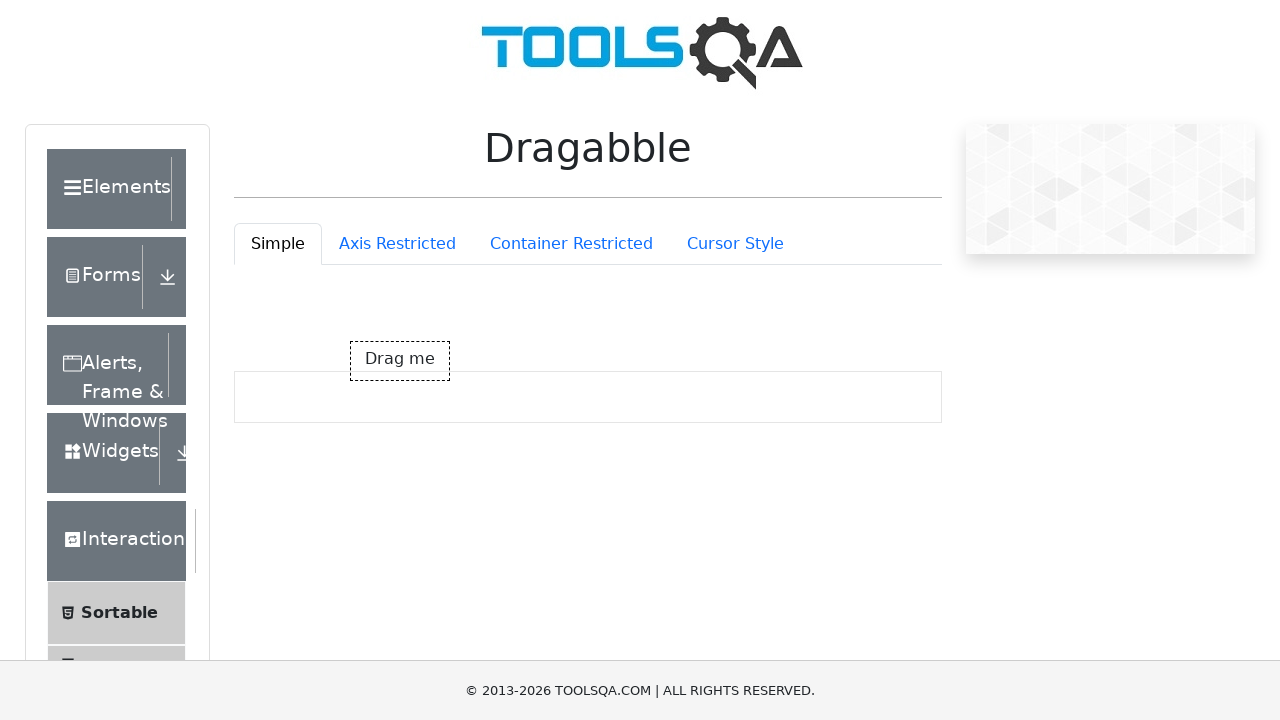

Released mouse button to complete drag and drop at (400, 361)
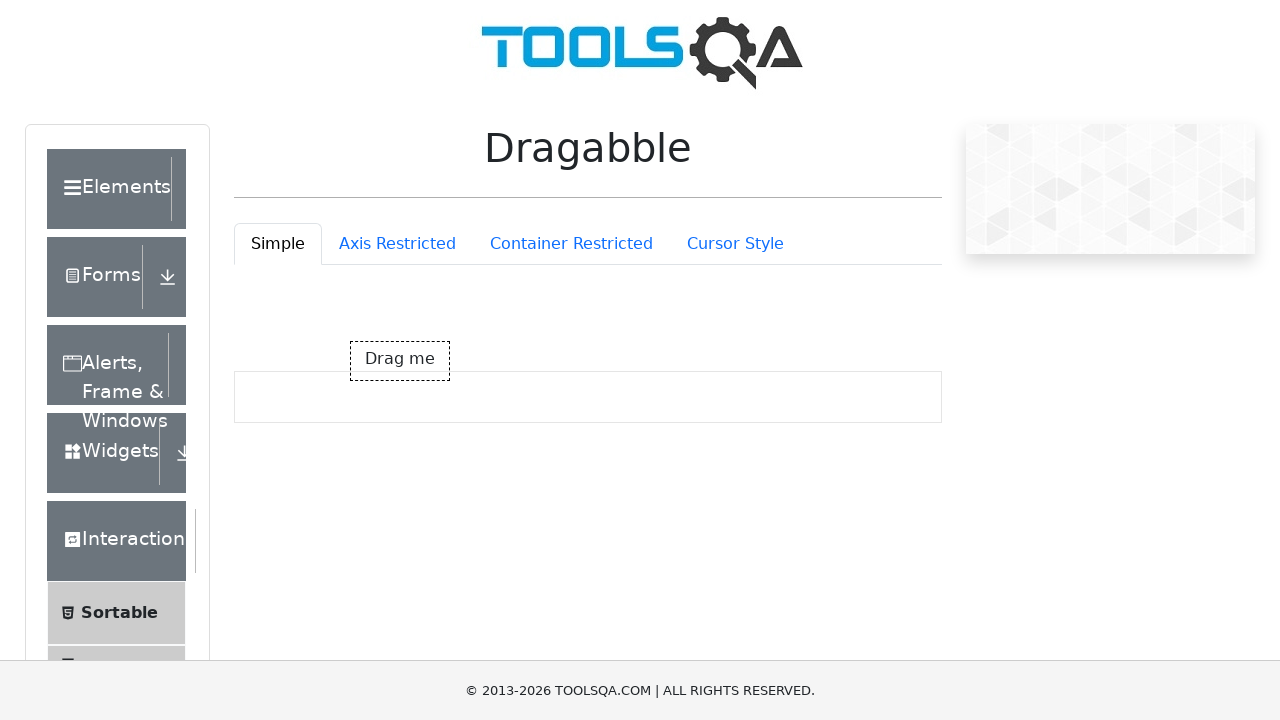

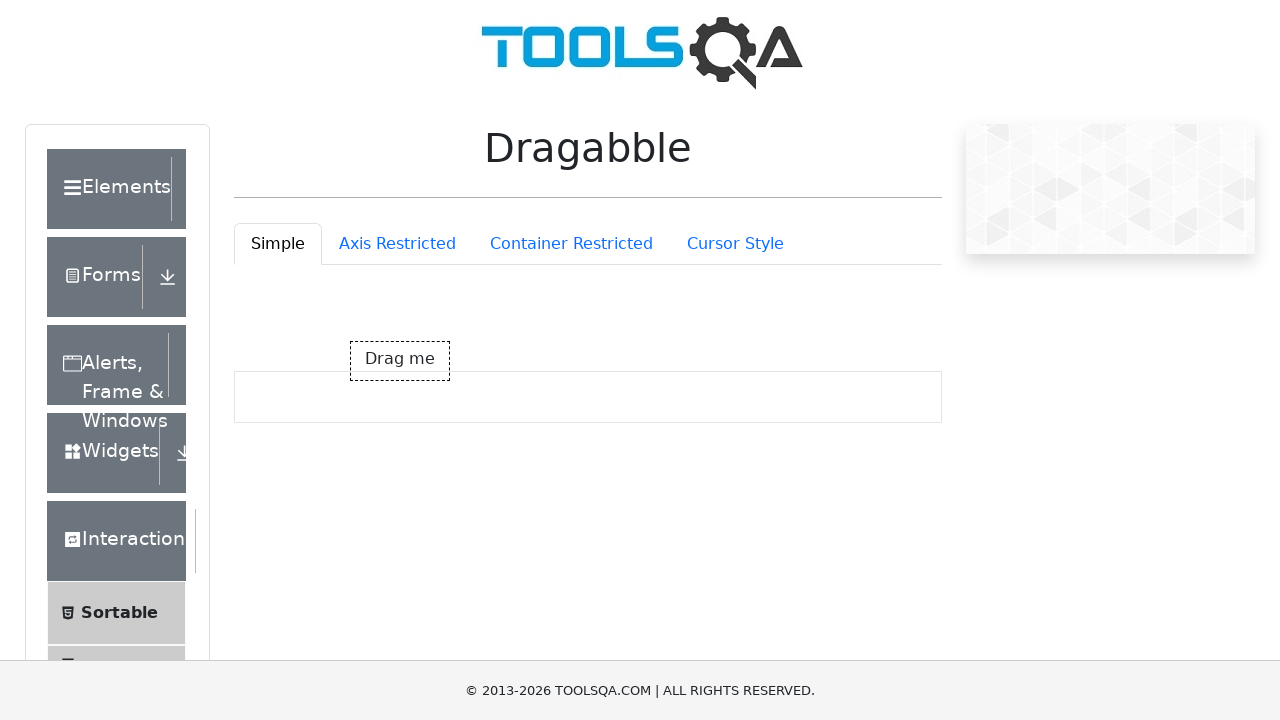